Tests navigation by clicking on a link on the Sauce Labs Guinea Pig test page and verifying that a new page with the expected title is displayed.

Starting URL: https://saucelabs.com/test/guinea-pig

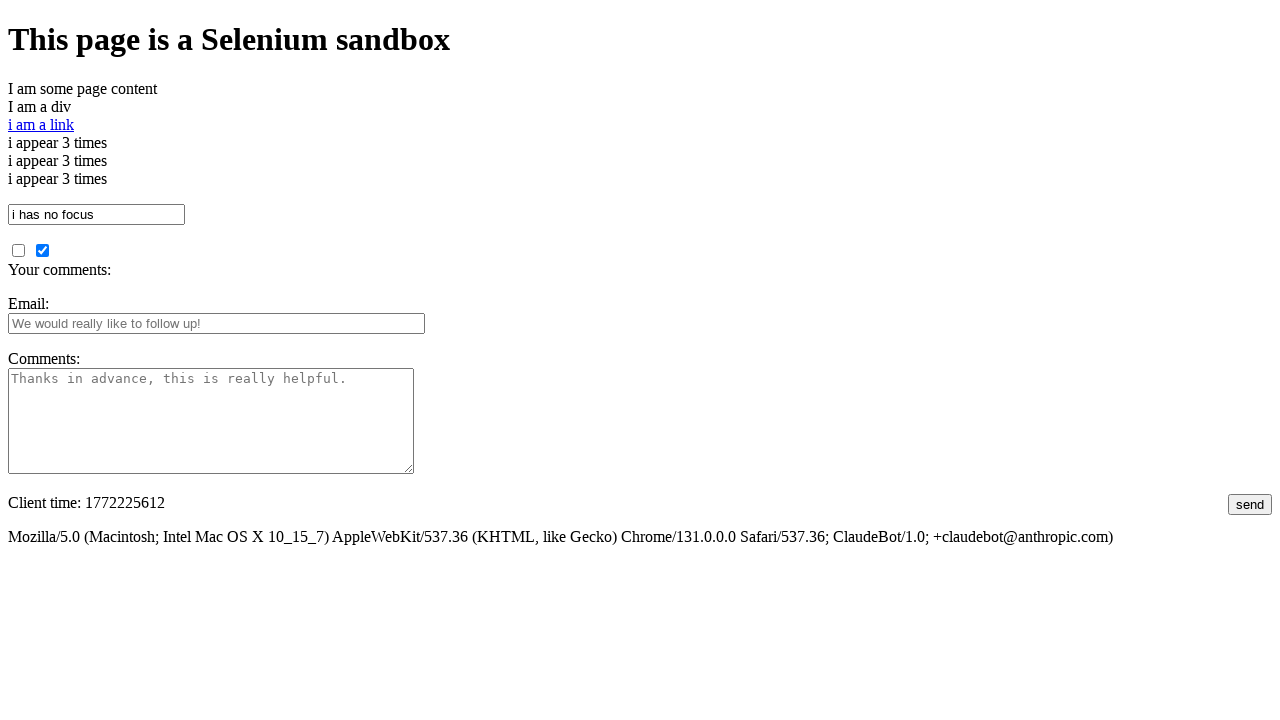

Clicked on 'i am a link' link on Guinea Pig page at (41, 124) on text=i am a link
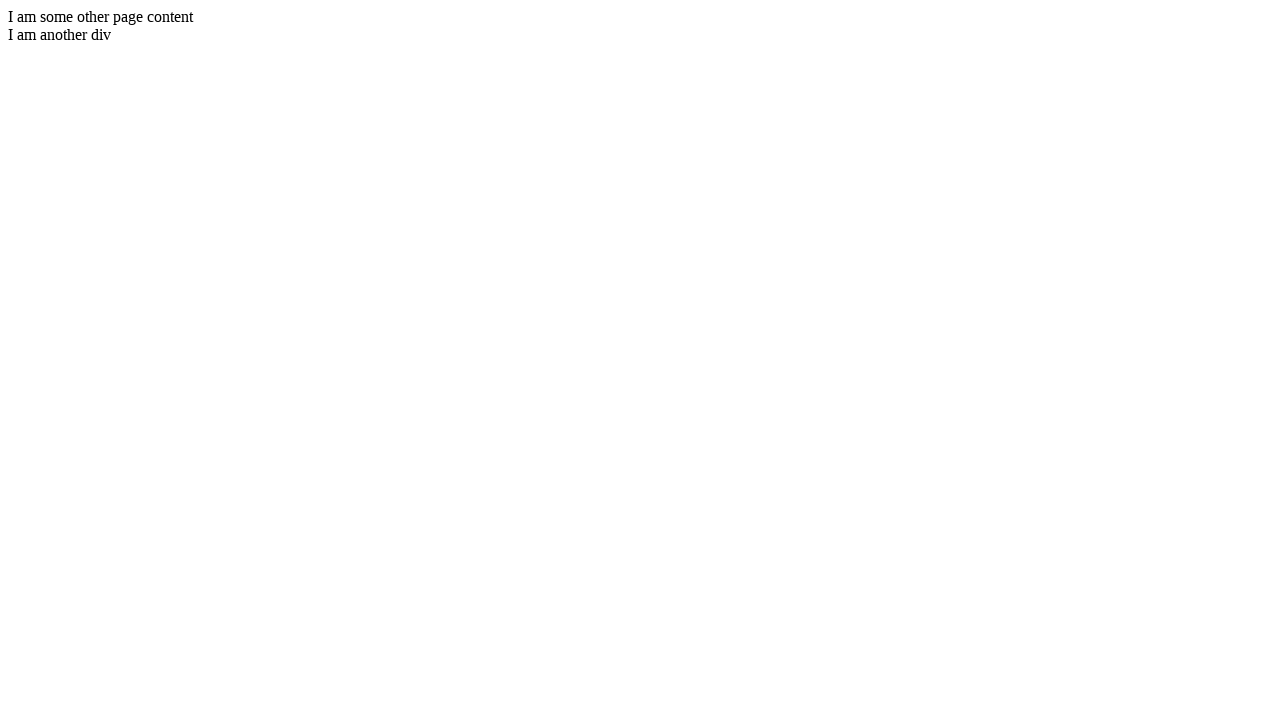

Waited for new page to load (domcontentloaded)
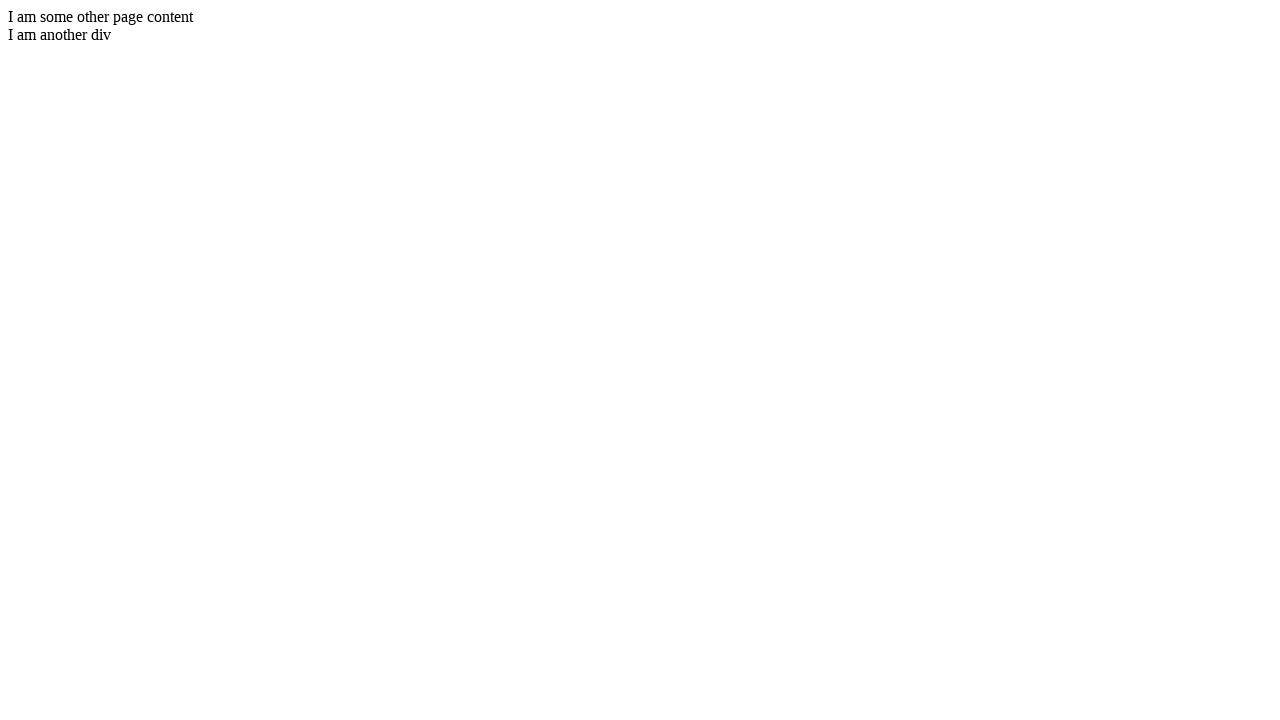

Verified page title is 'I am another page title - Sauce Labs'
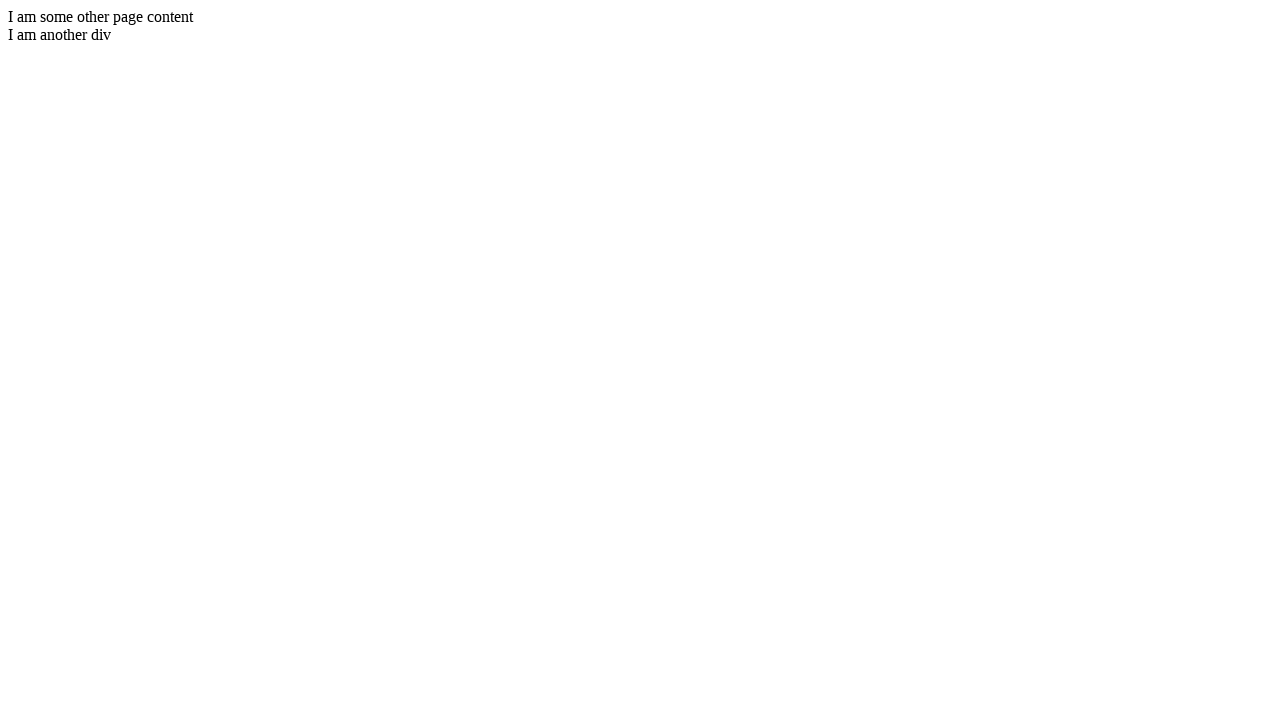

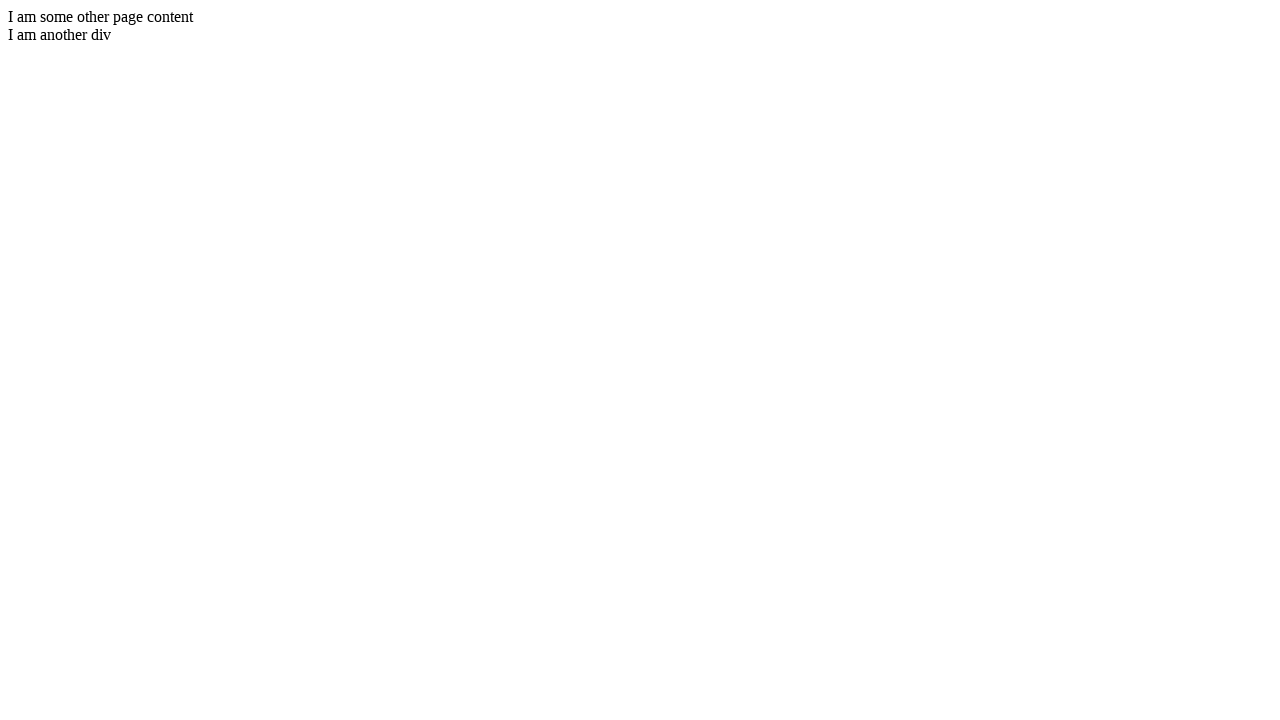